Tests the add-to-cart and checkout flow using the standard_user demo account on the Saucedemo test site

Starting URL: https://www.saucedemo.com/

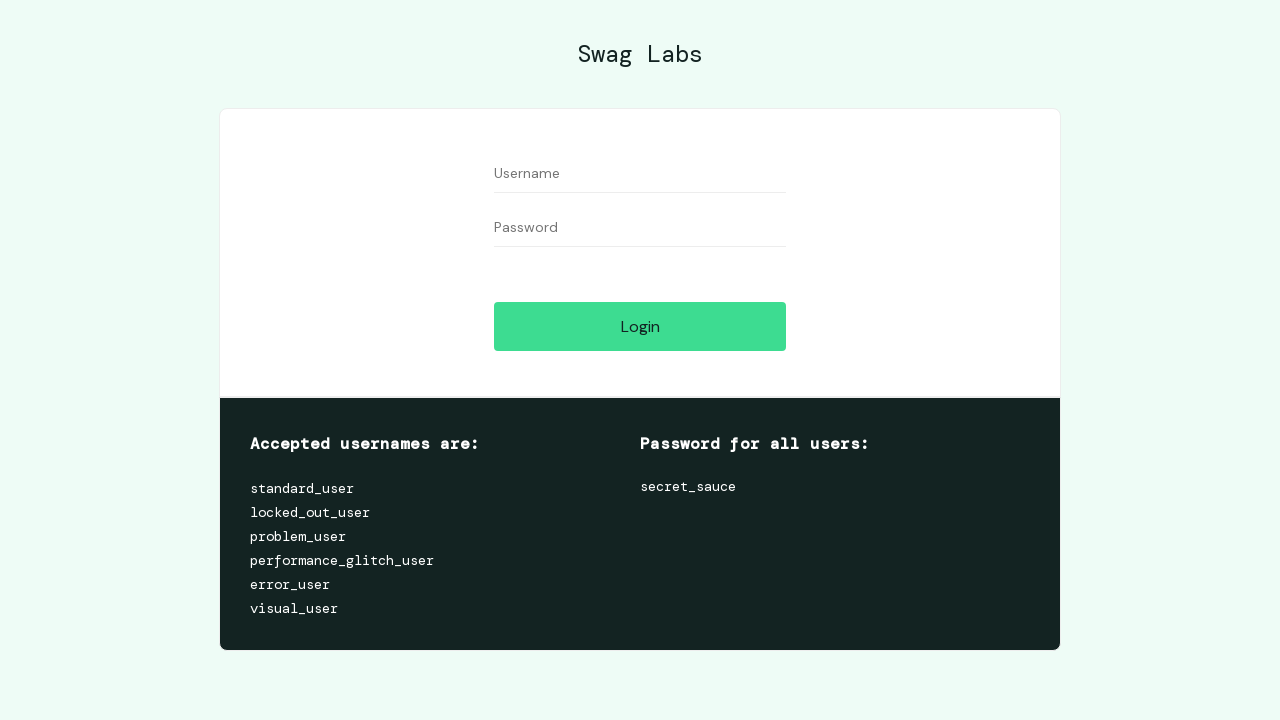

Filled username field with 'standard_user' on #user-name
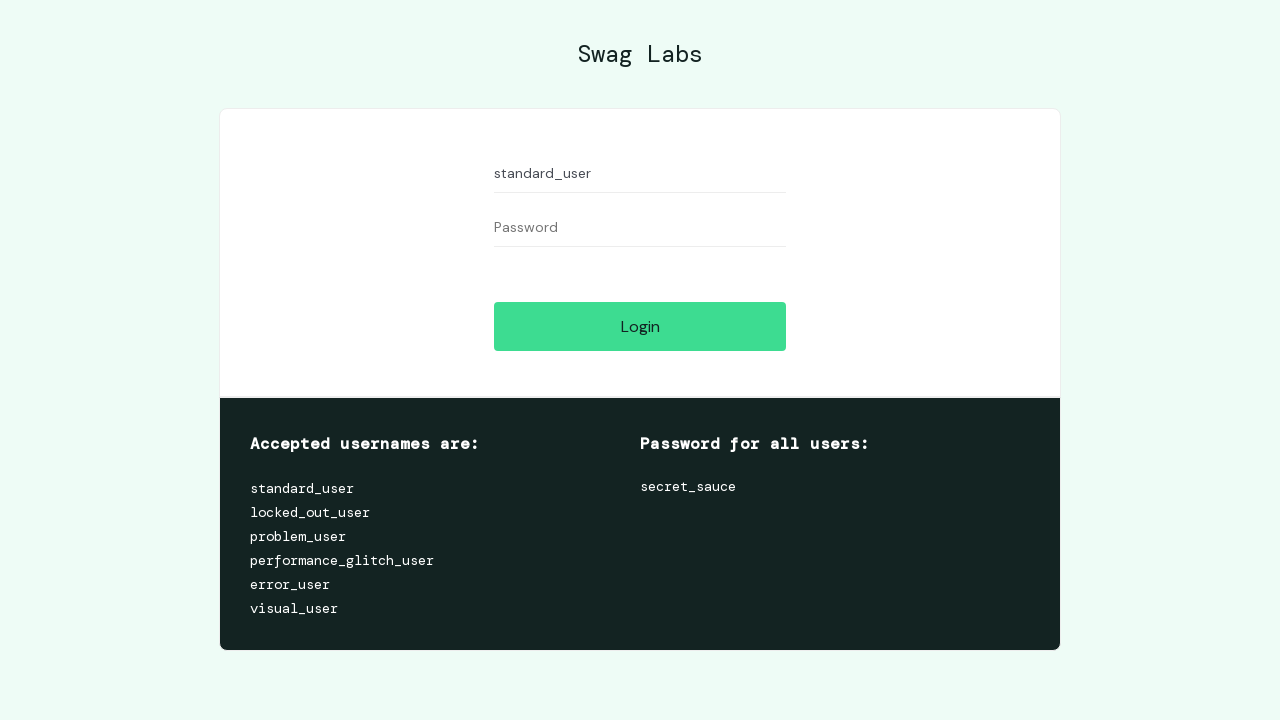

Filled password field with 'secret_sauce' on #password
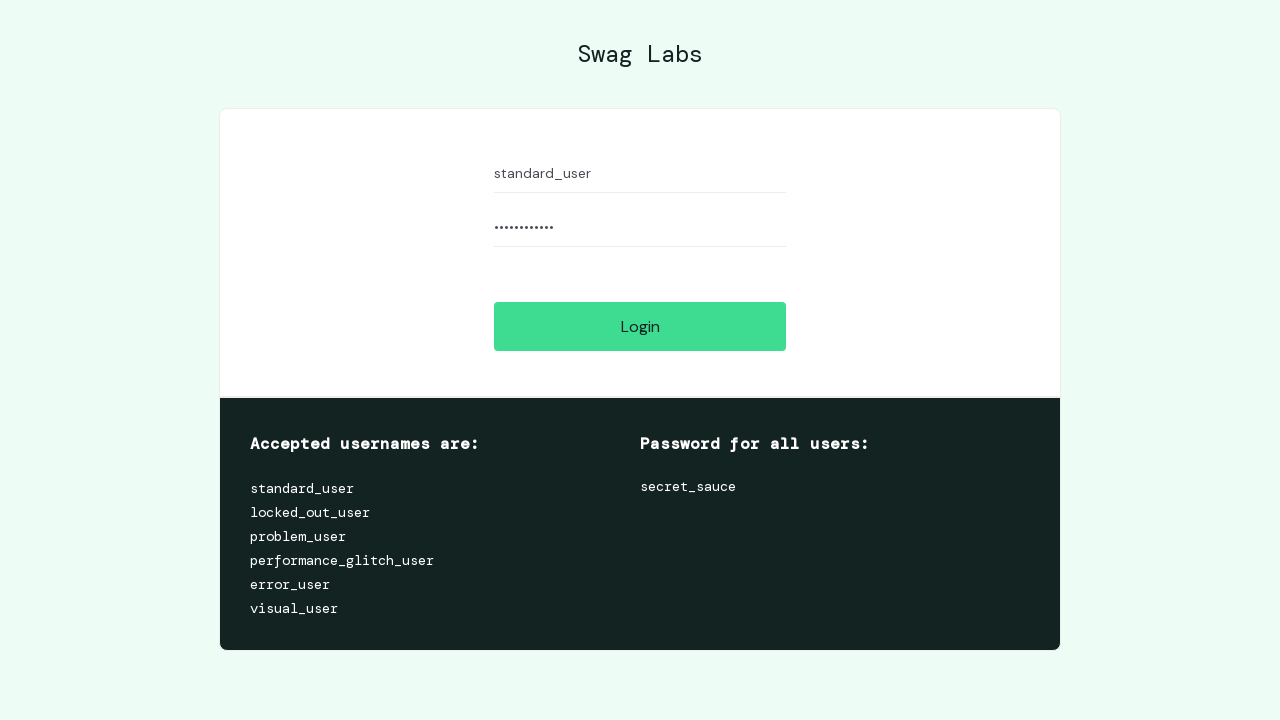

Clicked login button at (640, 326) on #login-button
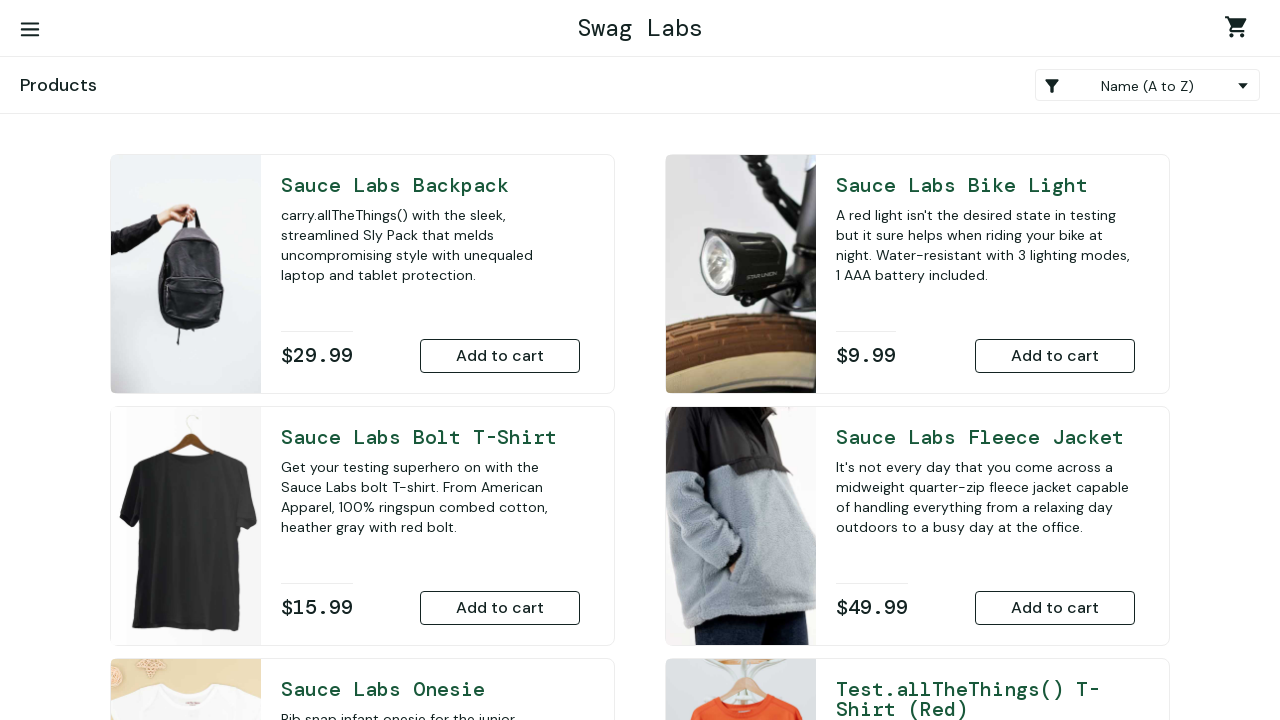

Clicked Products heading to verify products page at (58, 85) on xpath=//span[contains(text(),'Products')]
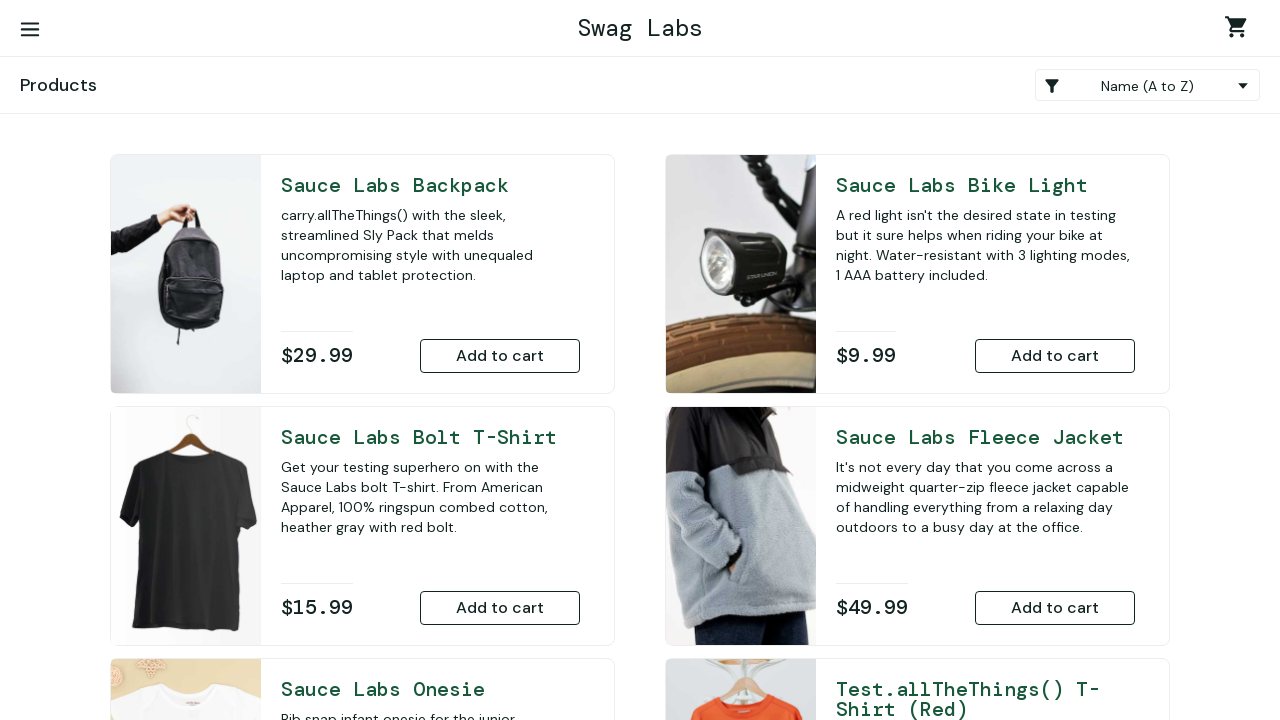

Added Sauce Labs Backpack to cart at (500, 356) on #add-to-cart-sauce-labs-backpack
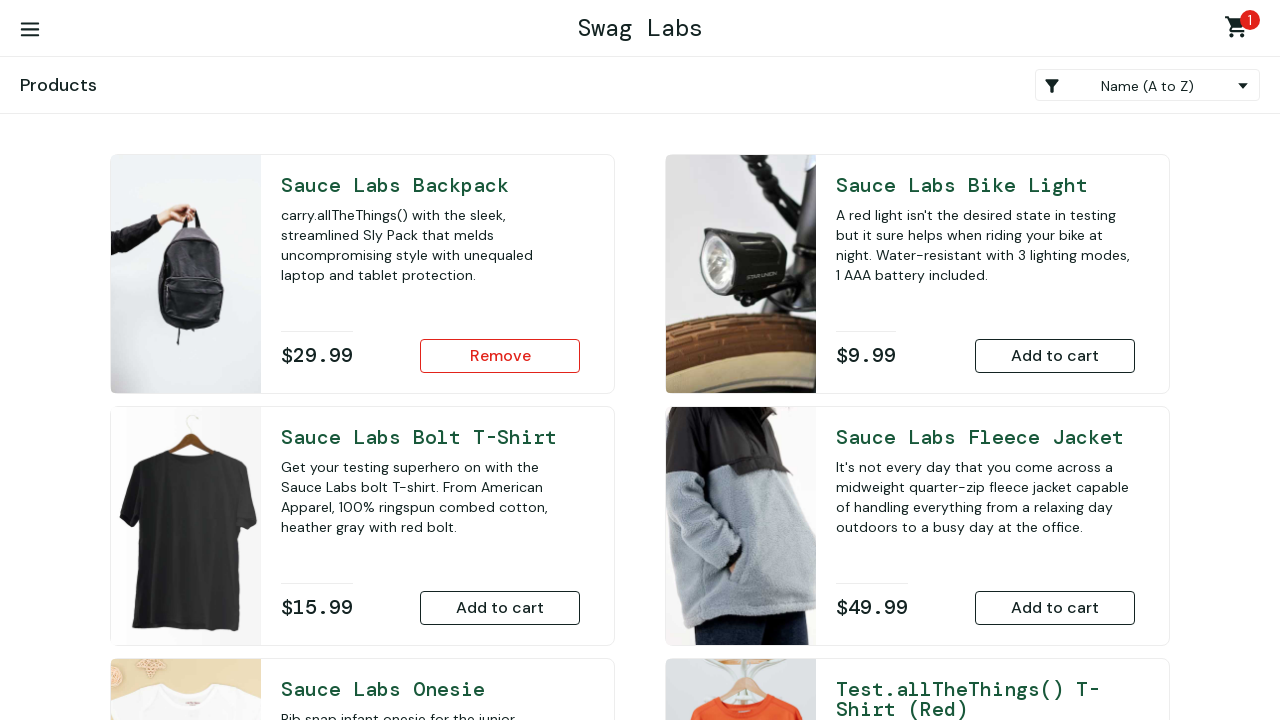

Navigated to shopping cart at (1240, 30) on #shopping_cart_container a
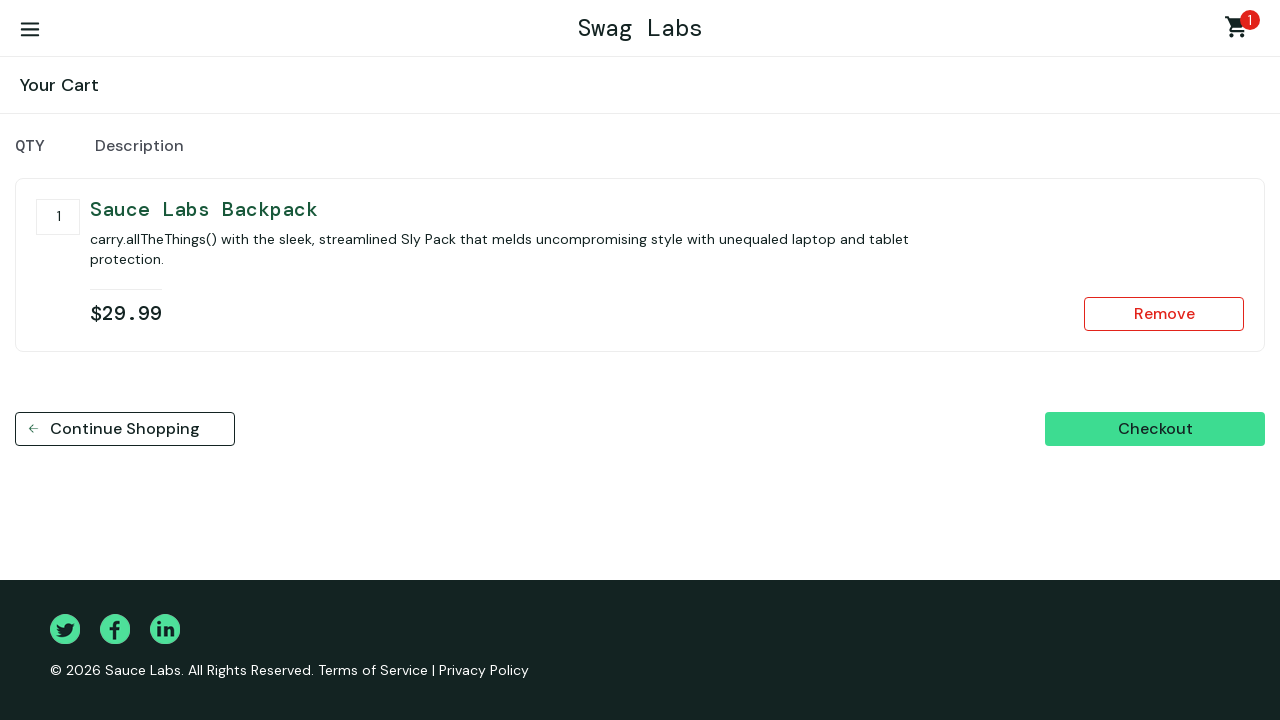

Clicked checkout button at (1155, 429) on #checkout
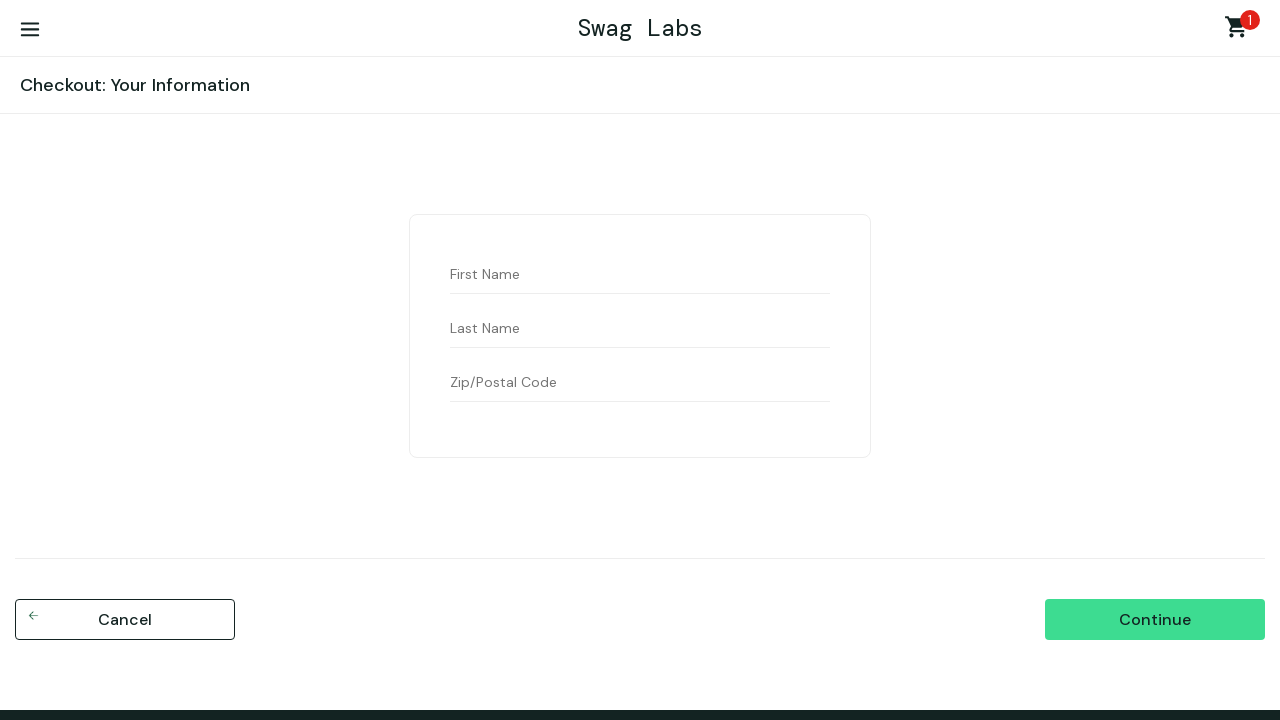

Filled first name field with 'standard_user' on #first-name
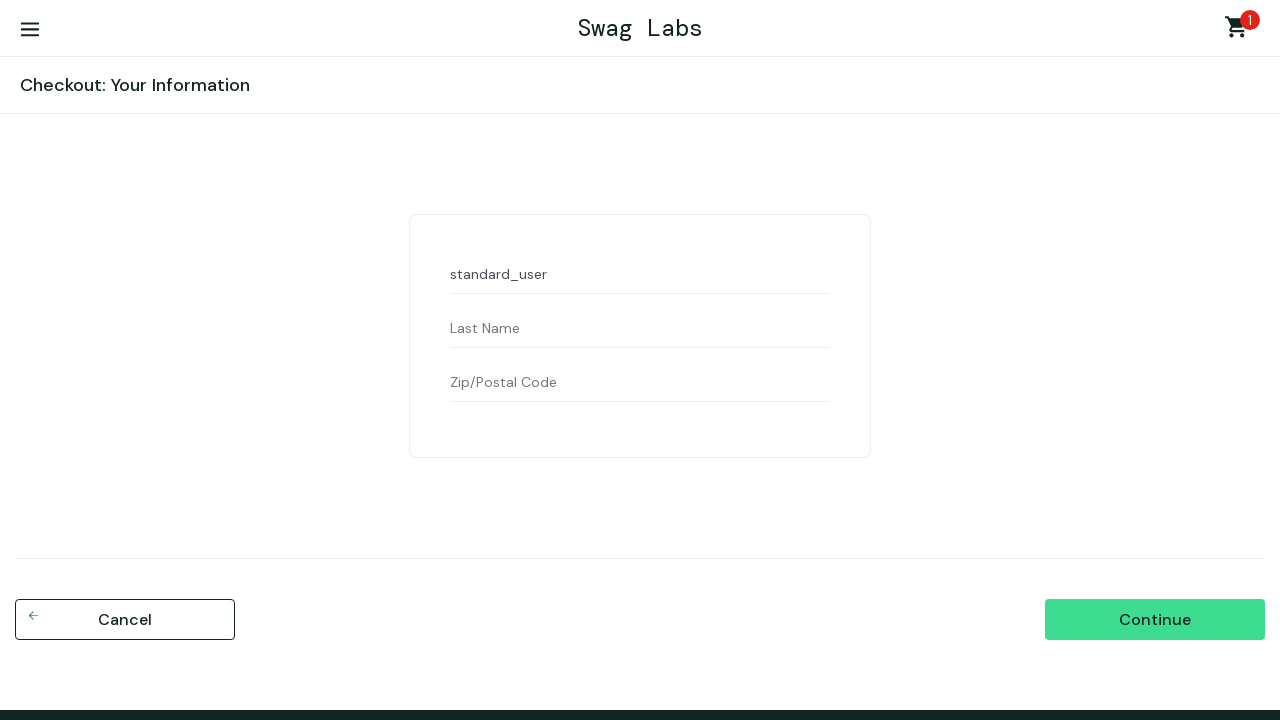

Filled last name field with 'standard_user' on #last-name
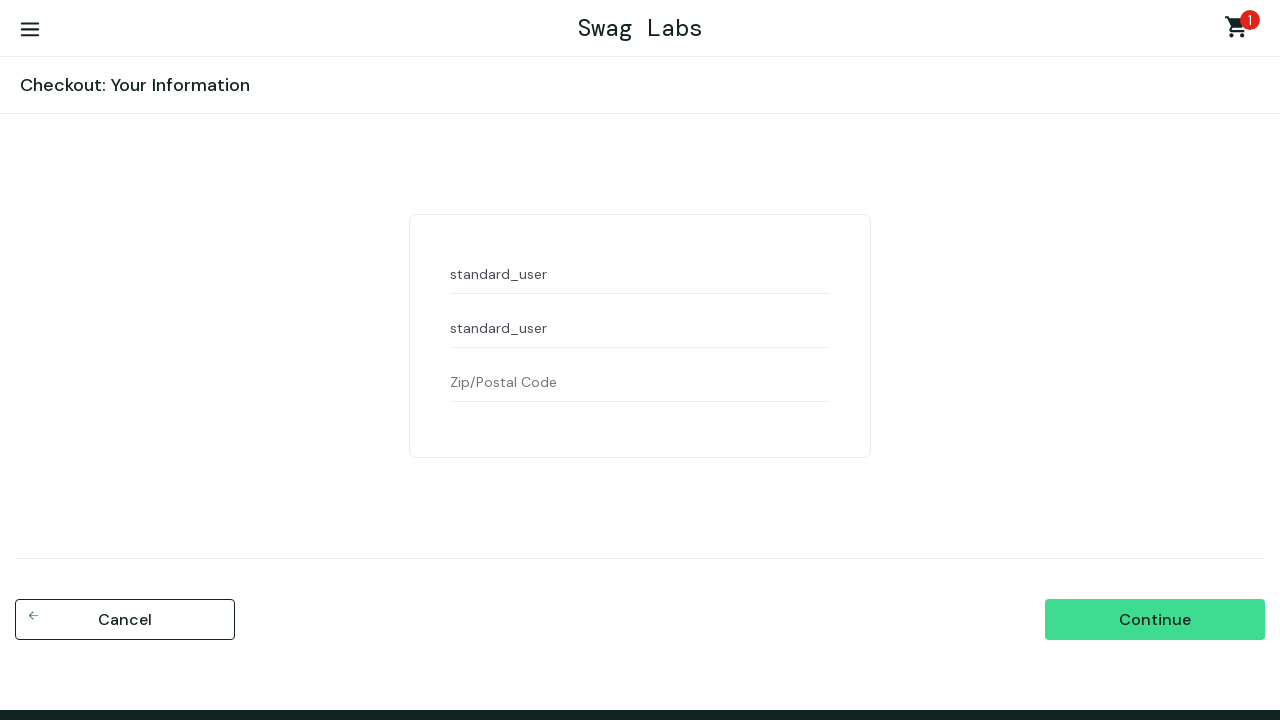

Filled postal code field with 'standard_user' on #postal-code
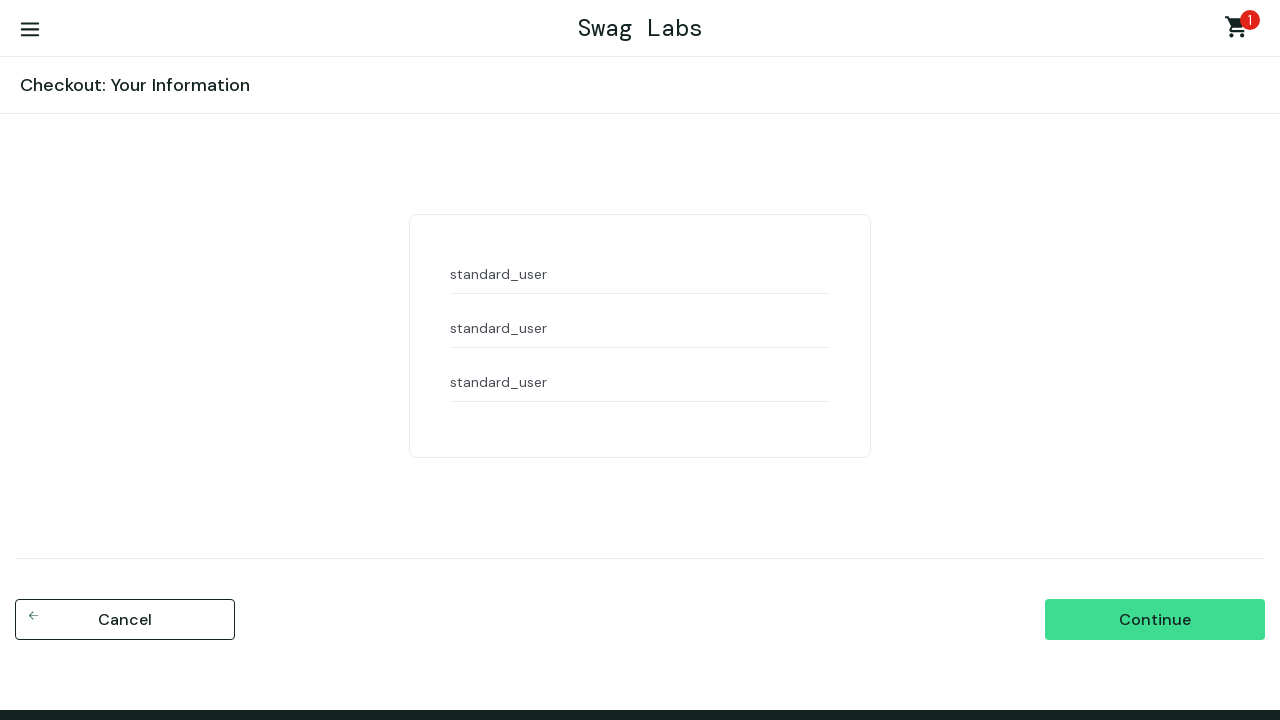

Clicked continue button to proceed to checkout review at (1155, 620) on #continue
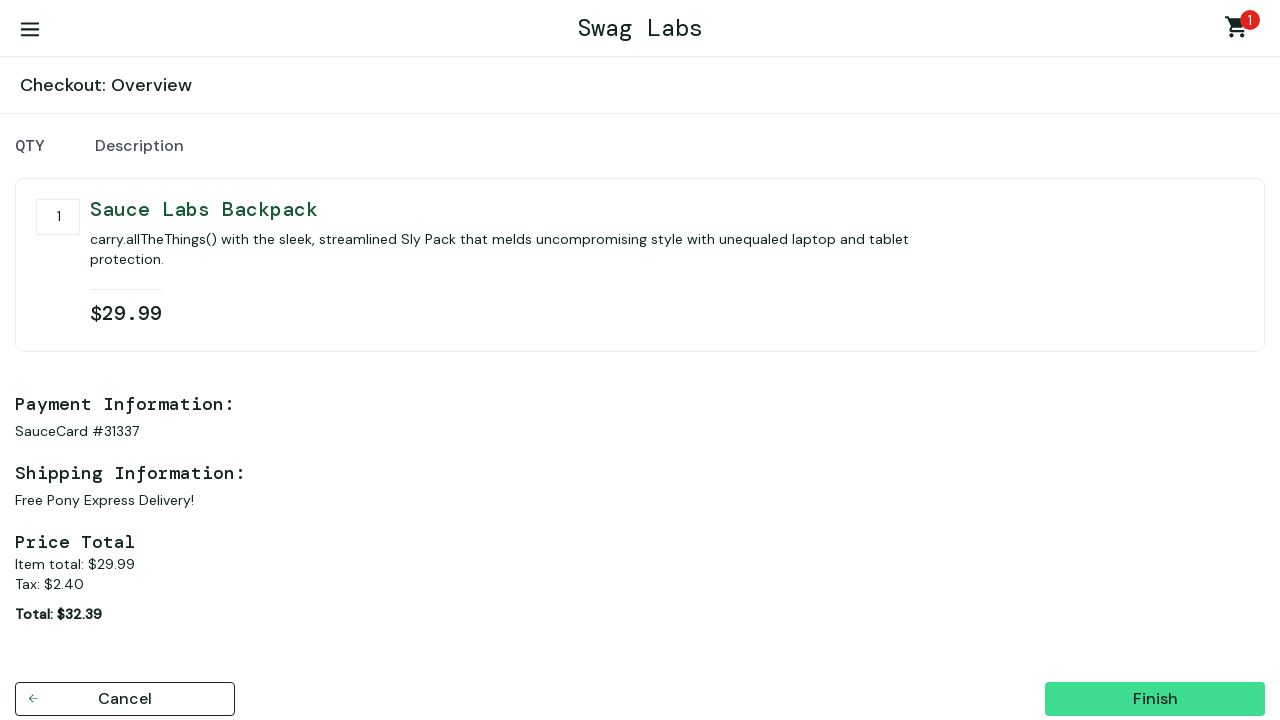

Clicked finish button to complete purchase at (1155, 699) on #finish
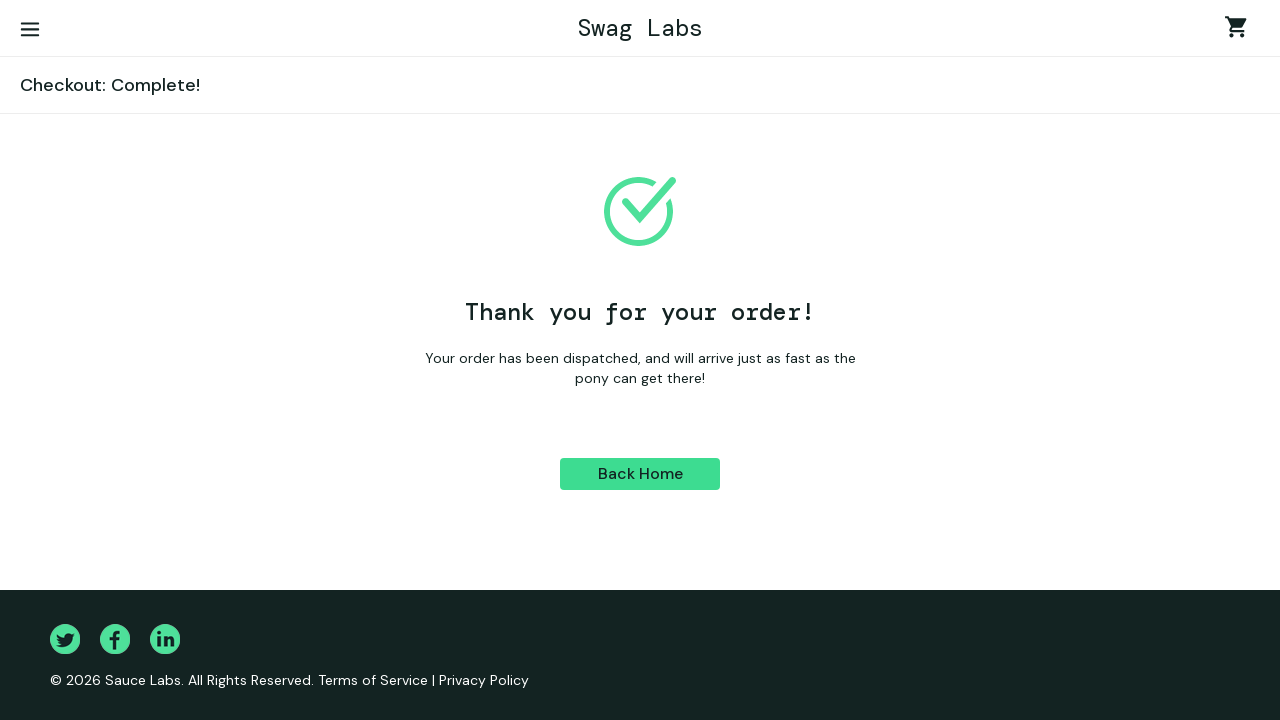

Verified checkout complete page loaded
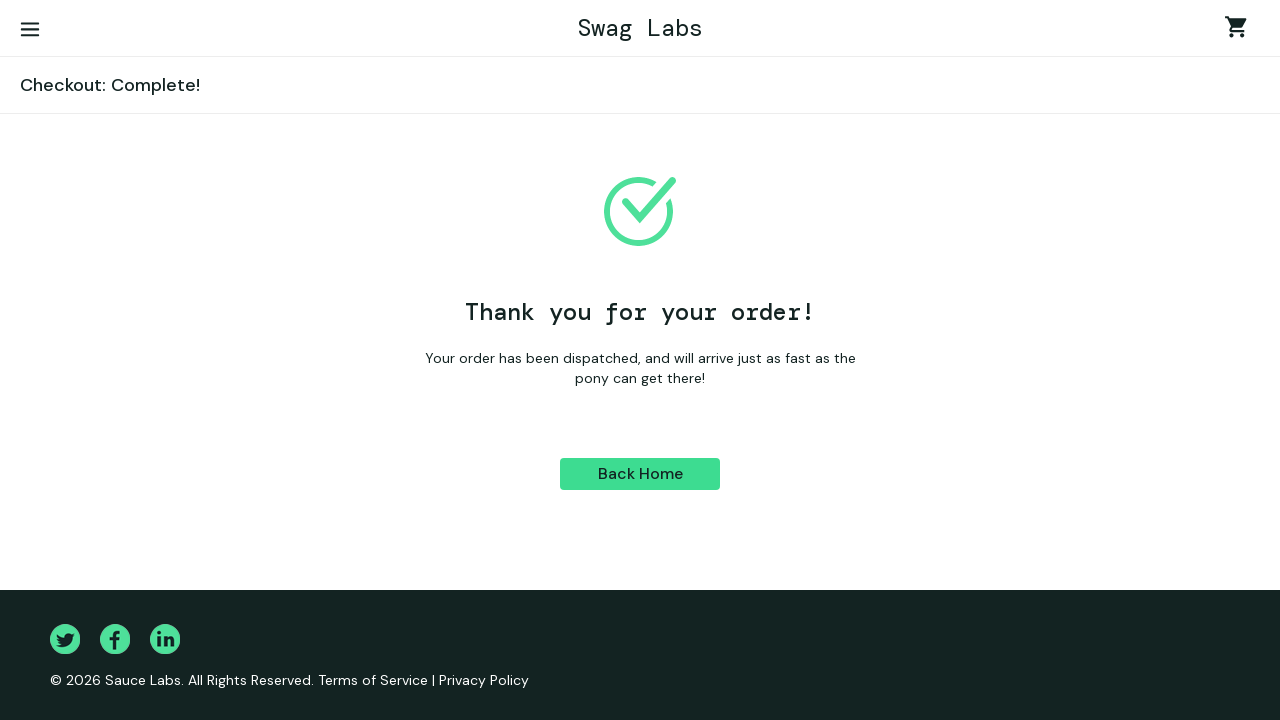

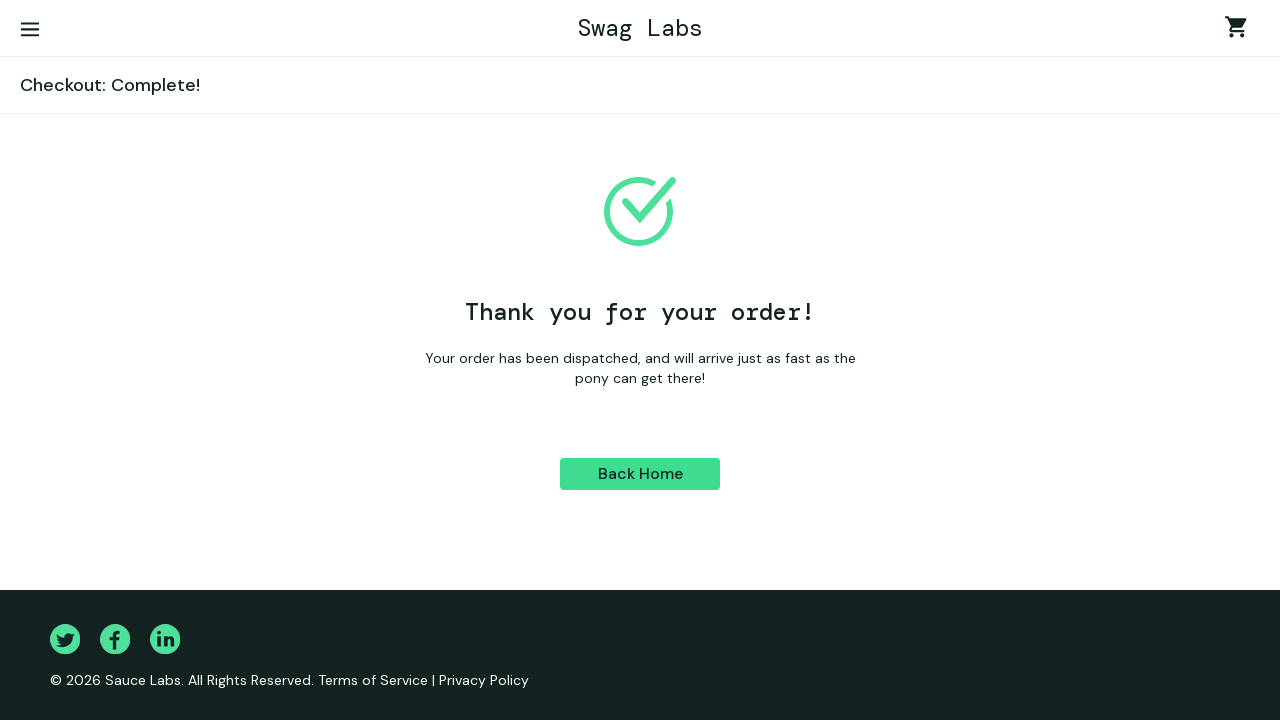